Tests an e-commerce grocery shopping flow by adding specific vegetables (Cucumber, Brocolli, Beetroot) to cart, proceeding to checkout, and applying a promo code to verify discount functionality.

Starting URL: https://rahulshettyacademy.com/seleniumPractise/#/

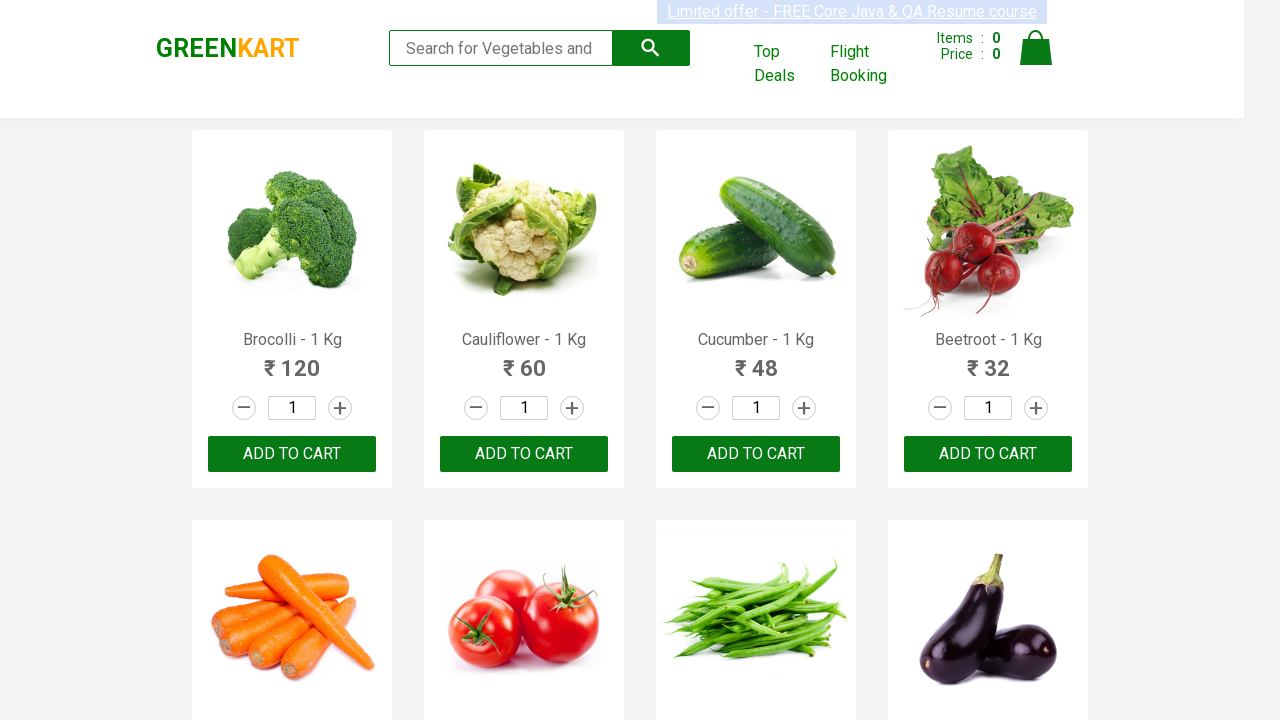

Waited for product list to load
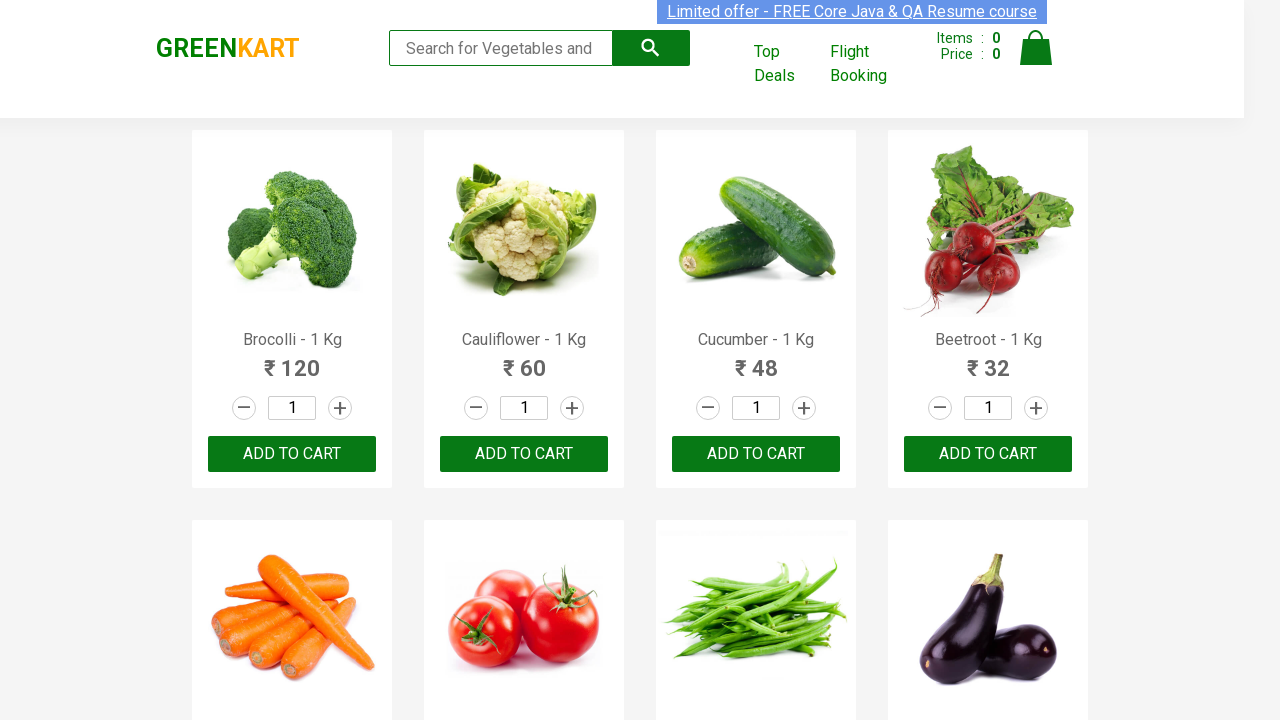

Retrieved all product name elements
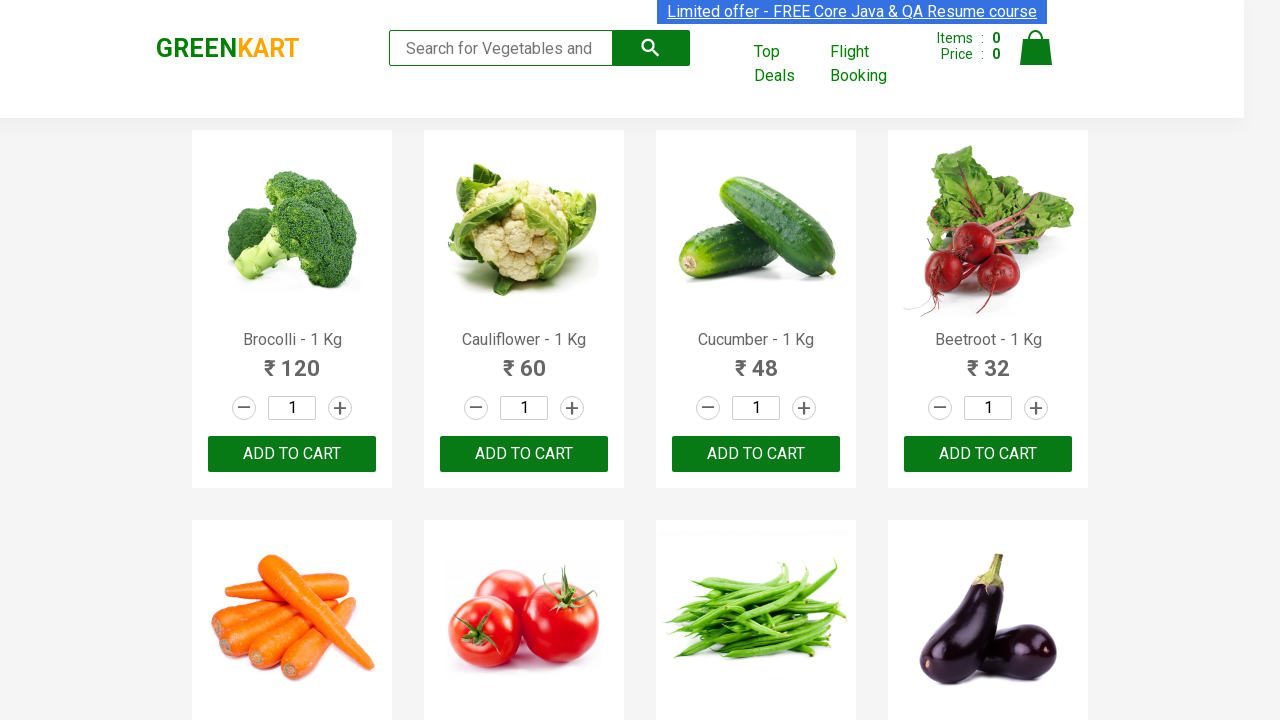

Added 'Brocolli' to cart (1/3)
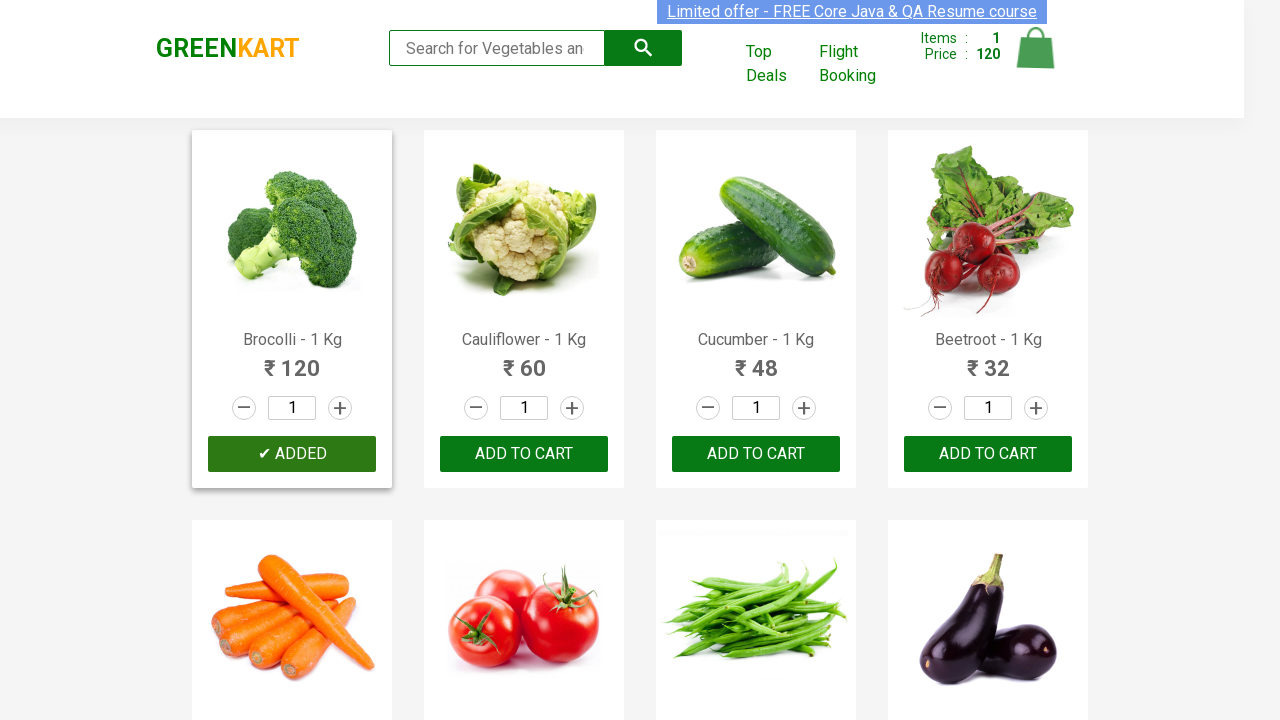

Added 'Cucumber' to cart (2/3)
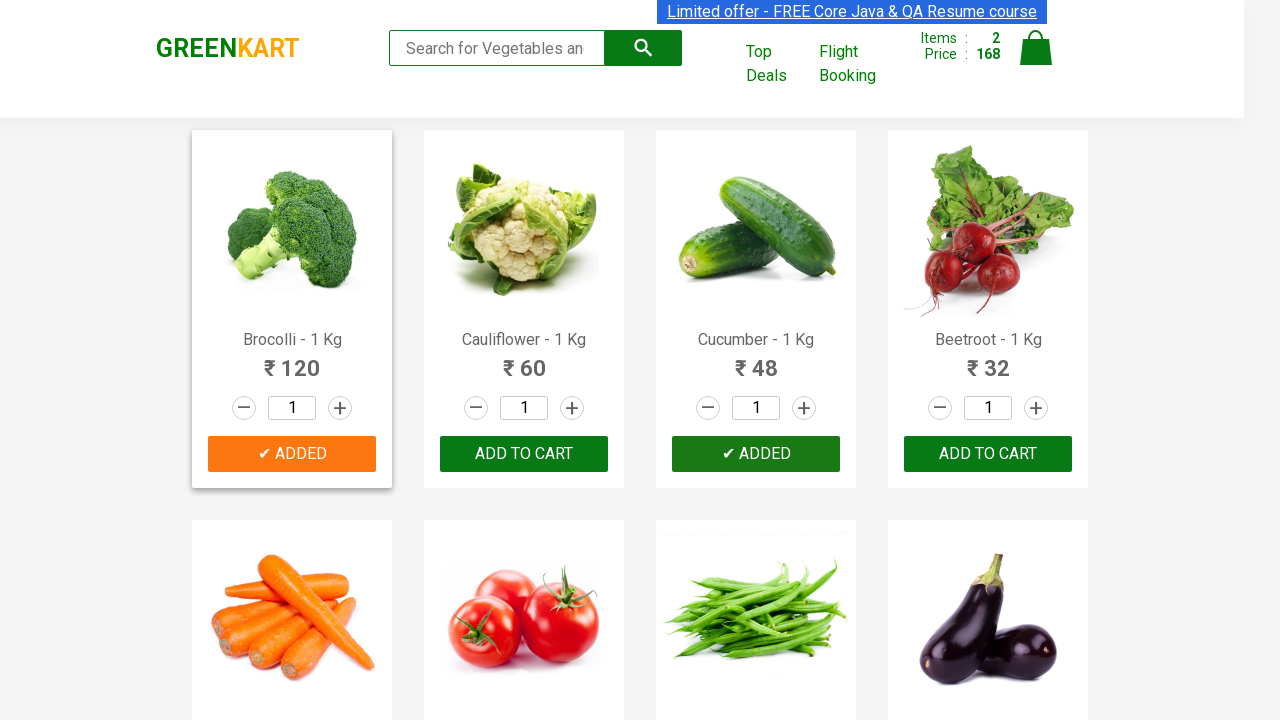

Added 'Beetroot' to cart (3/3)
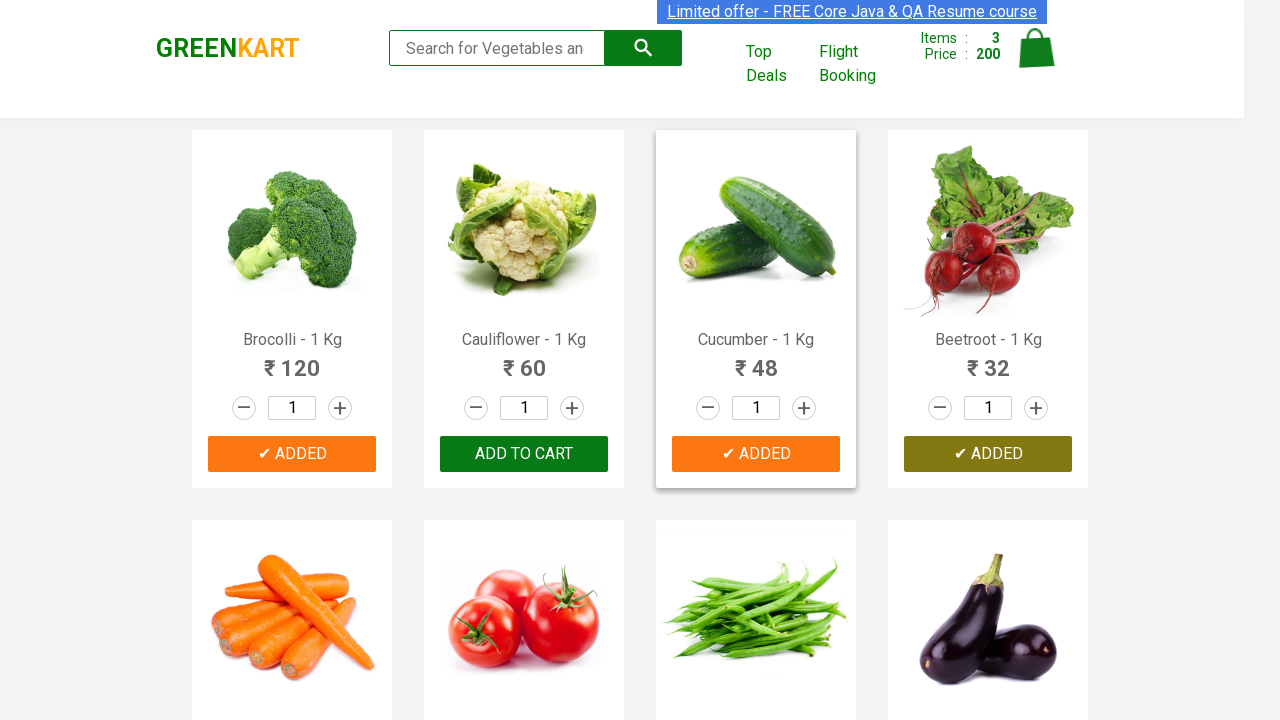

Clicked cart icon to view cart at (1036, 48) on img[alt='Cart']
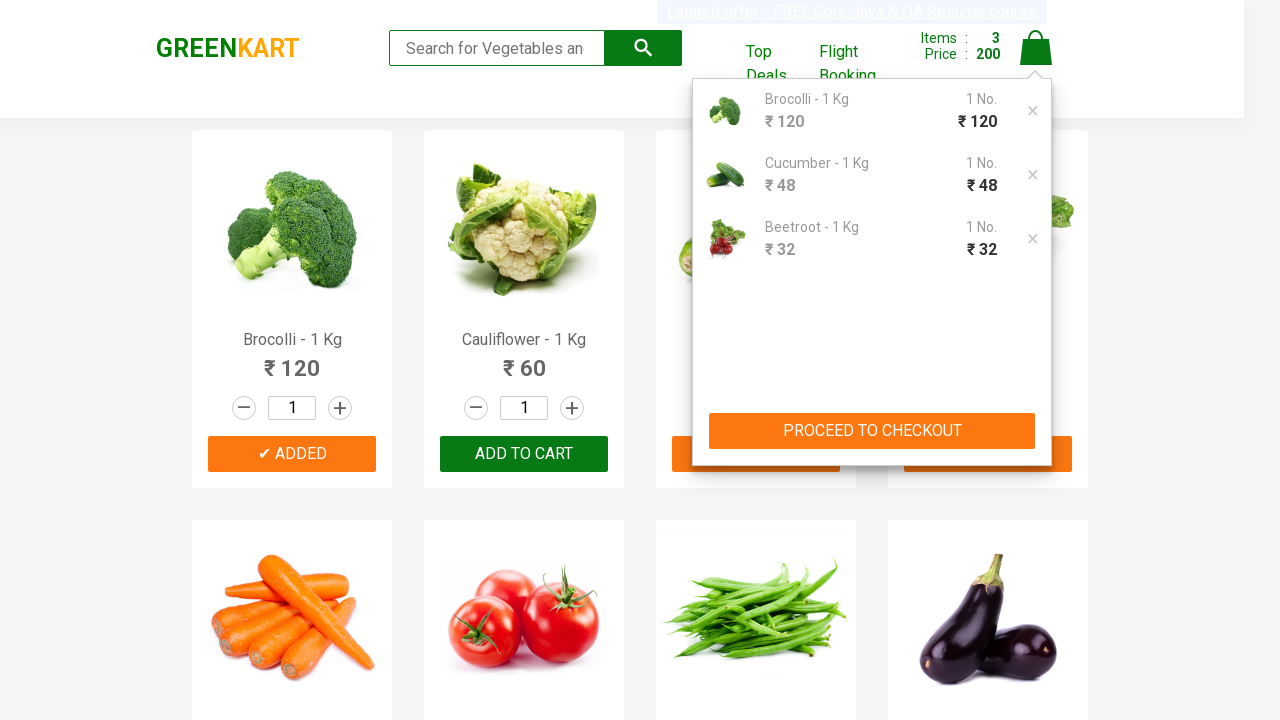

Clicked proceed to checkout button at (872, 431) on xpath=//div[@class='action-block']/button[@type='button']
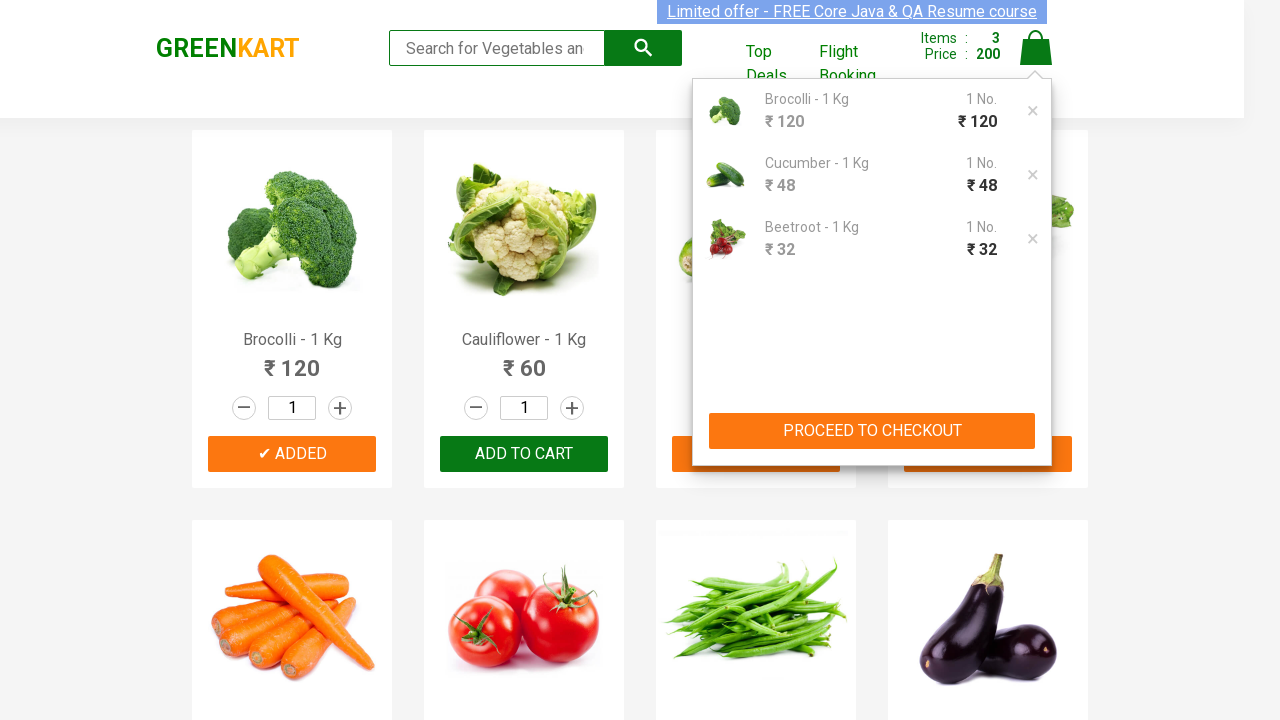

Clicked on promo code input field at (910, 406) on input.promoCode
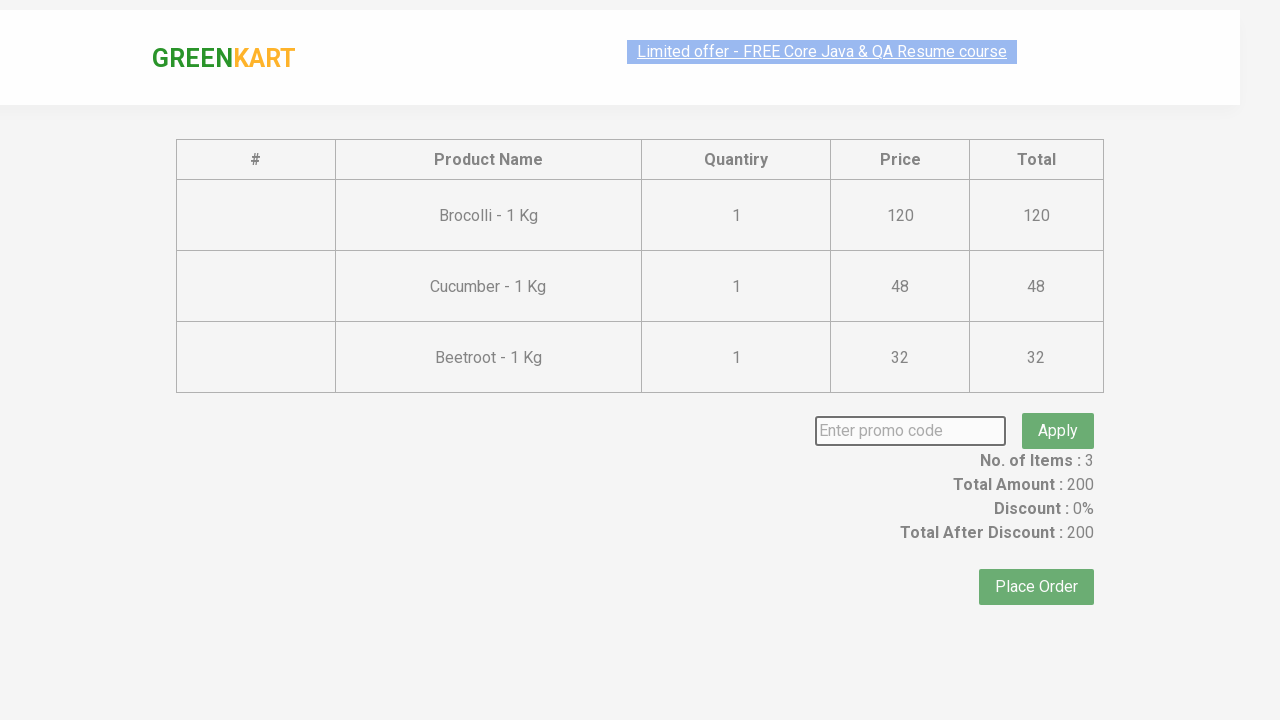

Entered promo code 'rahulshettyacademy' on .promoCode
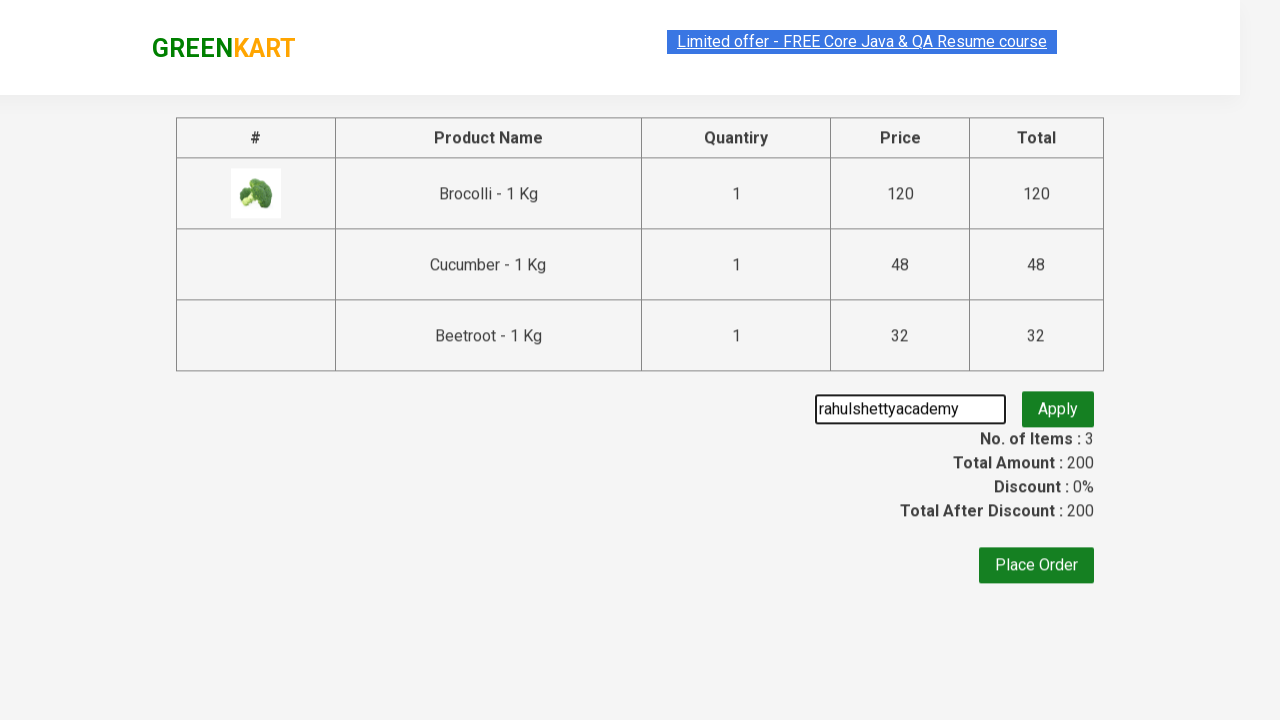

Clicked apply promo button at (1058, 406) on .promoBtn
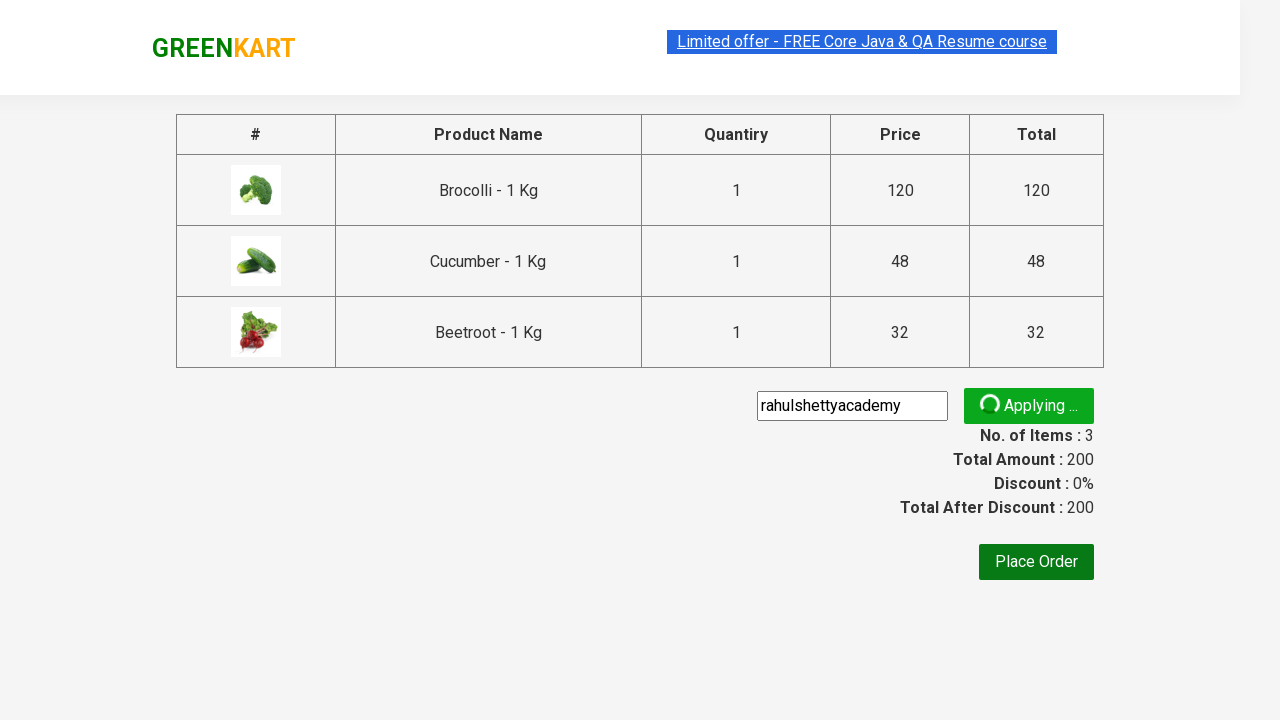

Promo discount applied successfully
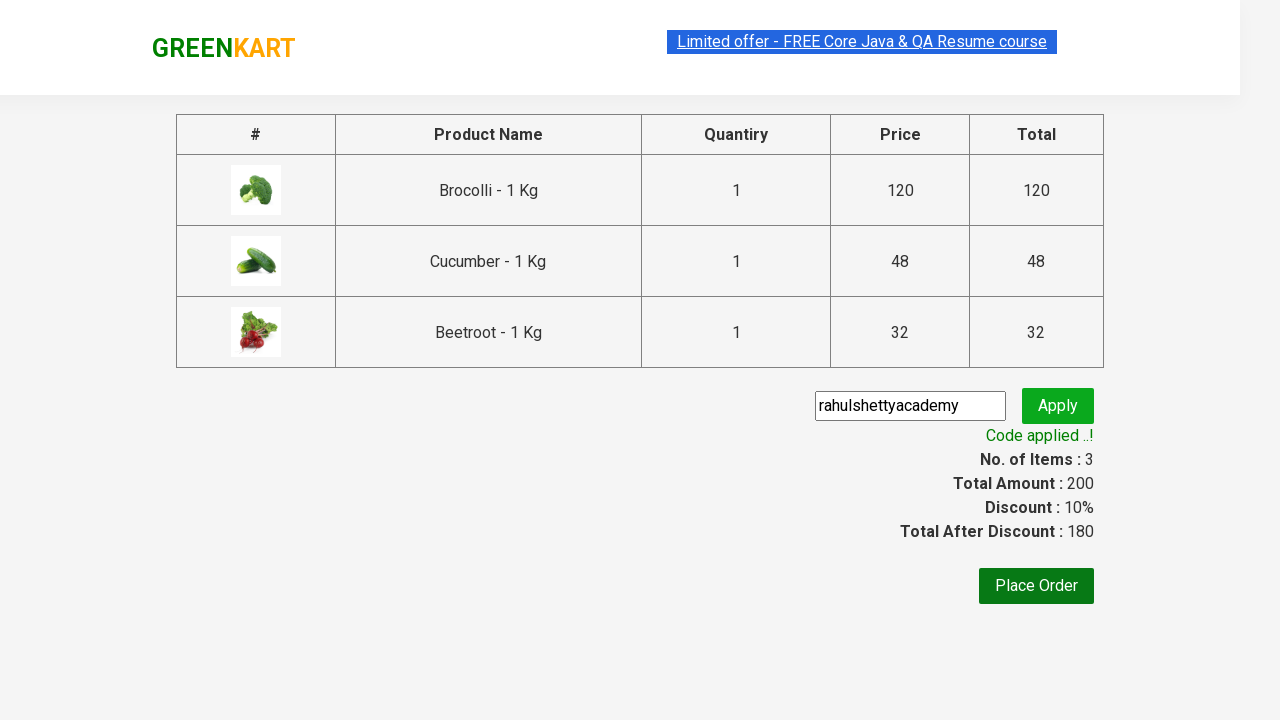

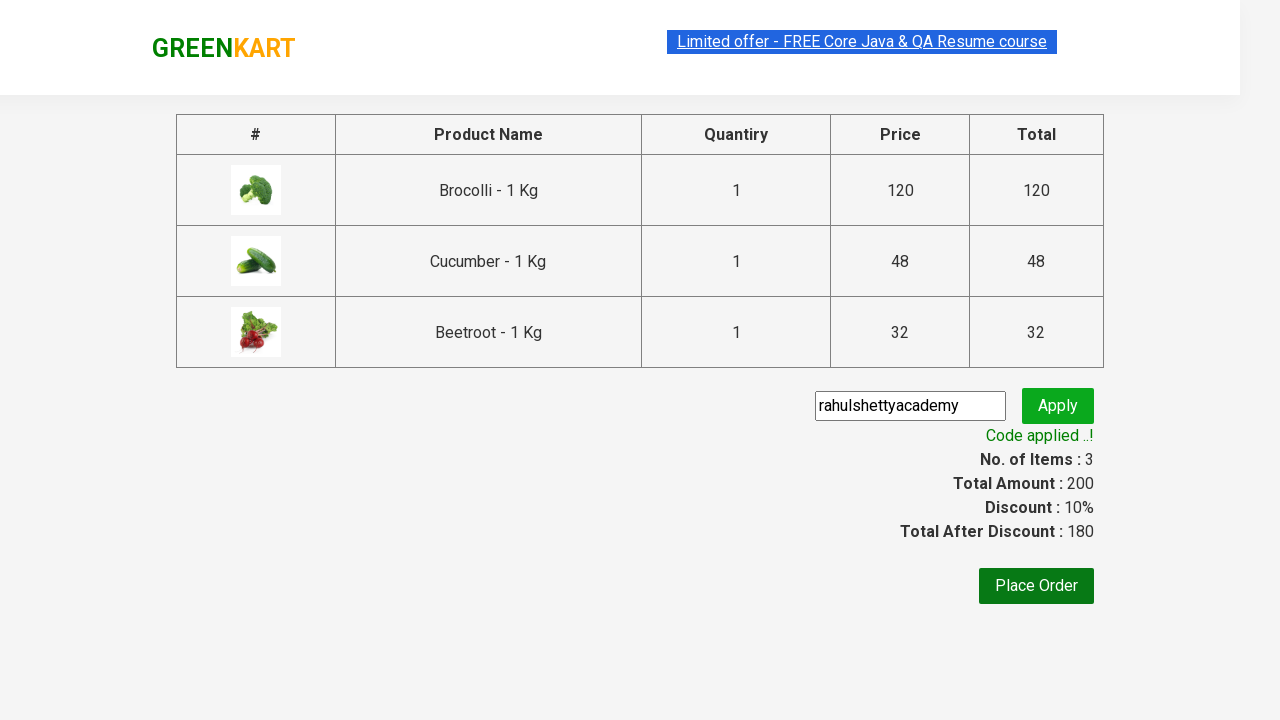